Navigates to a Walmart product page and performs a select all keyboard shortcut (Ctrl+A)

Starting URL: https://www.walmart.com/ip/Chromecast-with-Google-TV-Streaming-Entertainment-in-4K-HDR-Snow/403830906

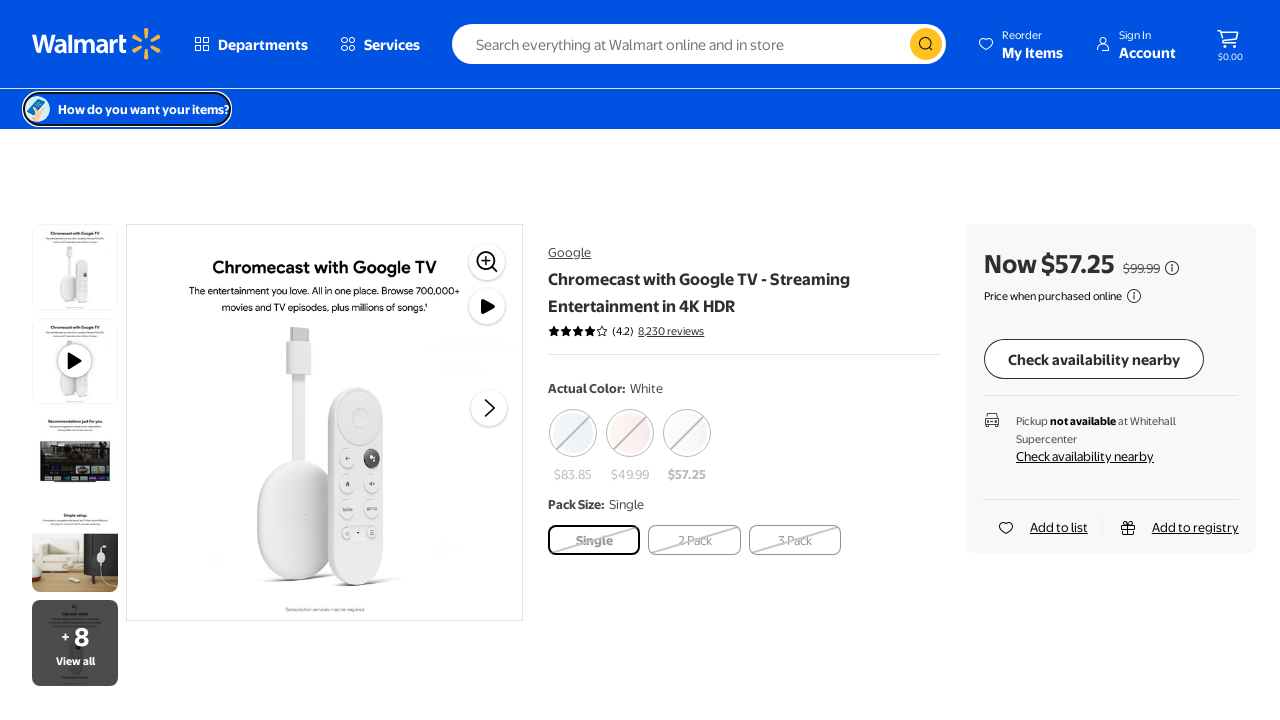

Navigated to Walmart Chromecast product page
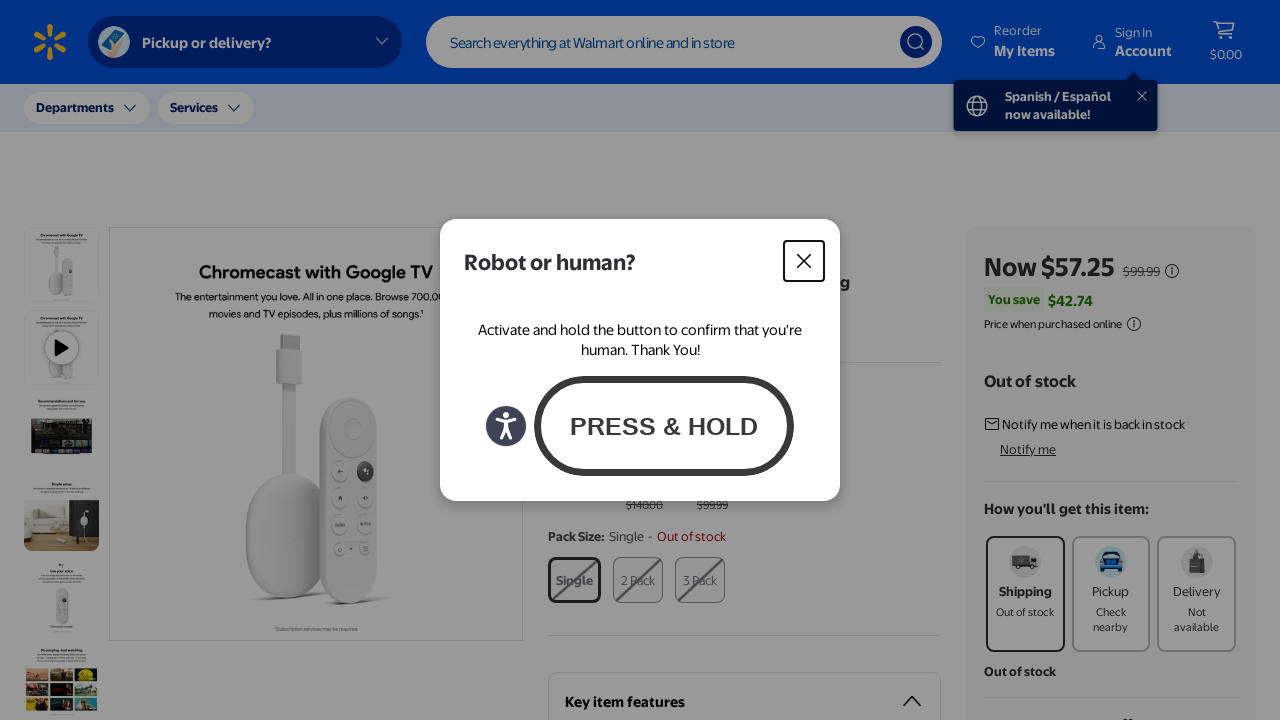

Pressed Ctrl+A to select all content on the page
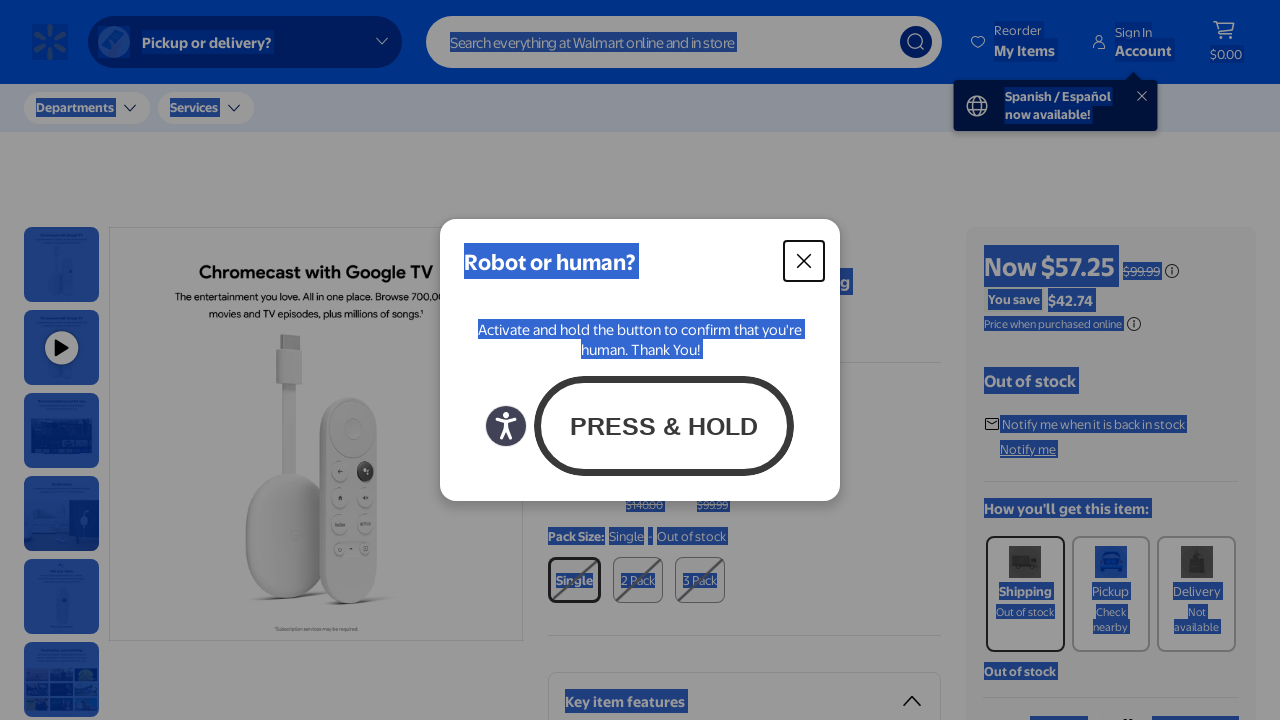

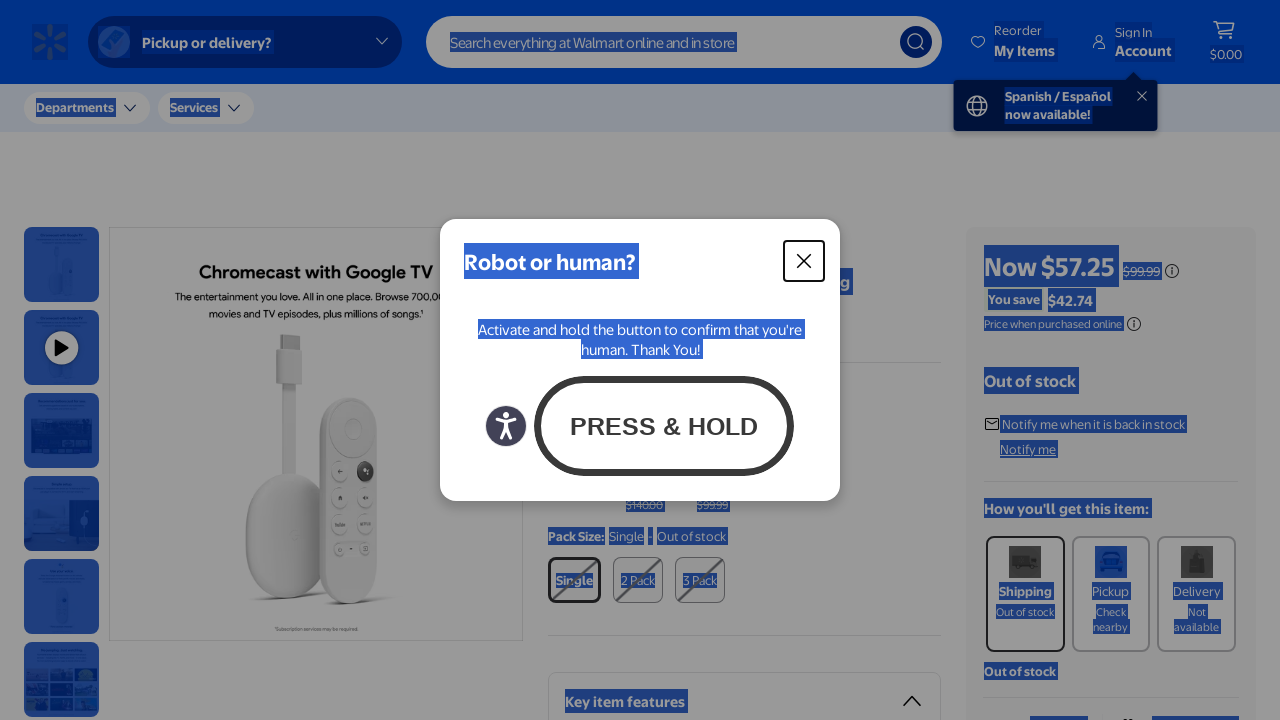